Tests autocomplete functionality on a country input field by typing partial text and verifying that autocomplete suggestions appear correctly for both single and multiple matches.

Starting URL: https://loopcamp.vercel.app/autocomplete.html

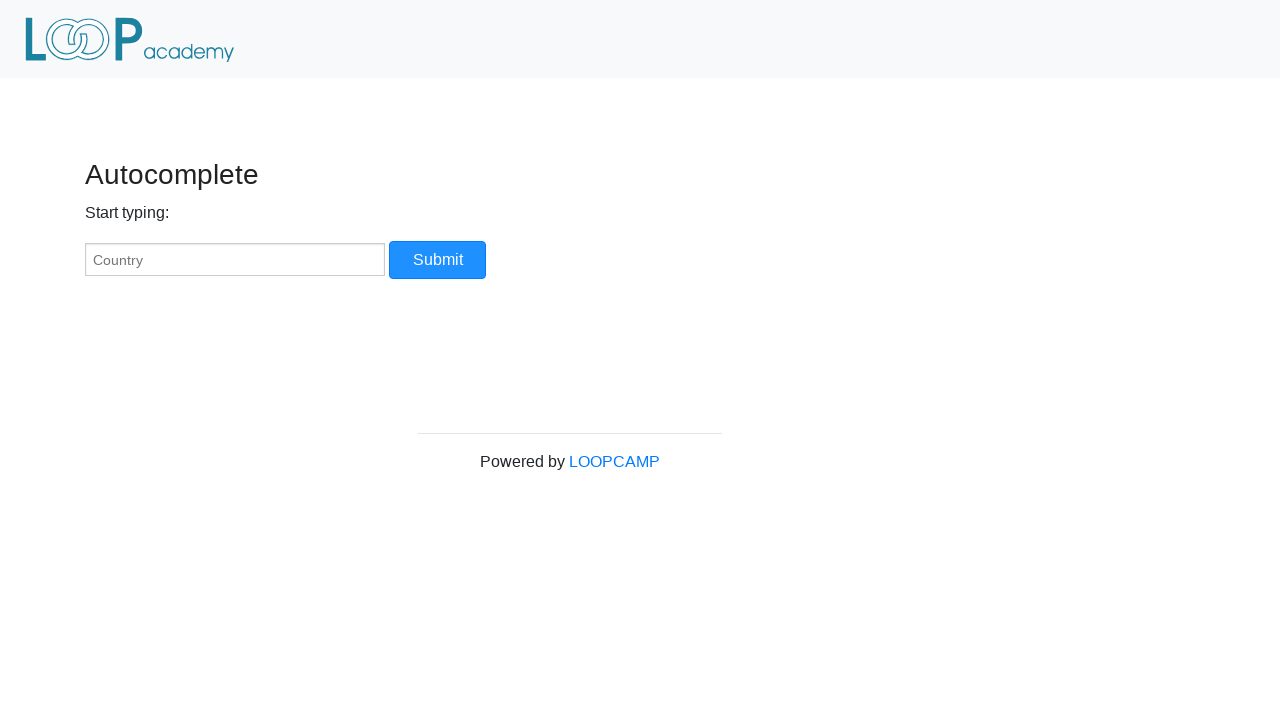

Page header (h3) is present
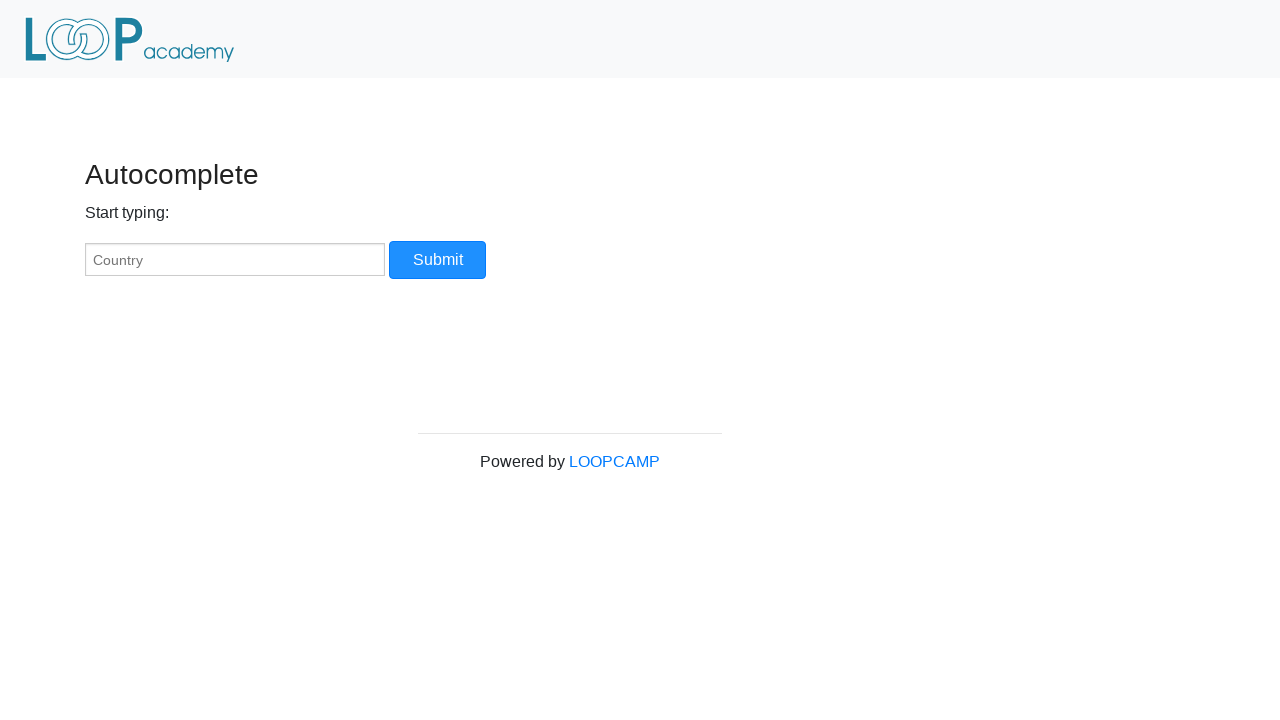

Instruction paragraph 'Start typing:' is visible
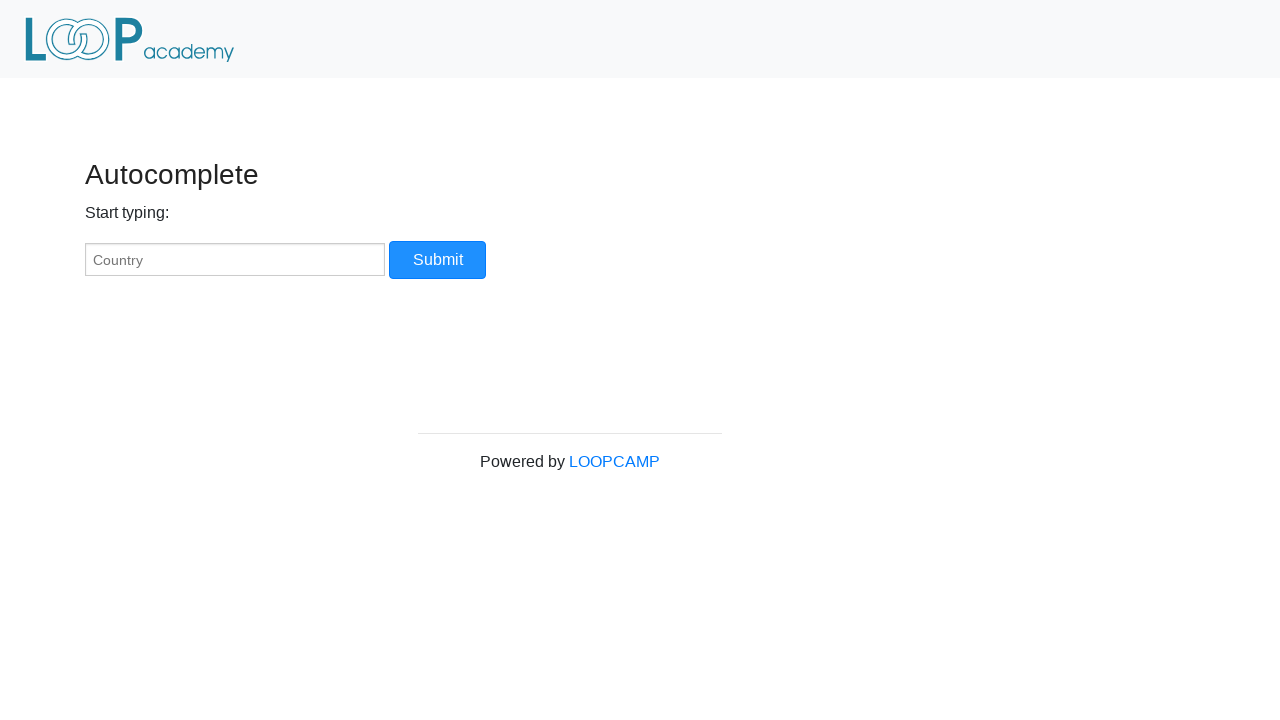

Located country input field
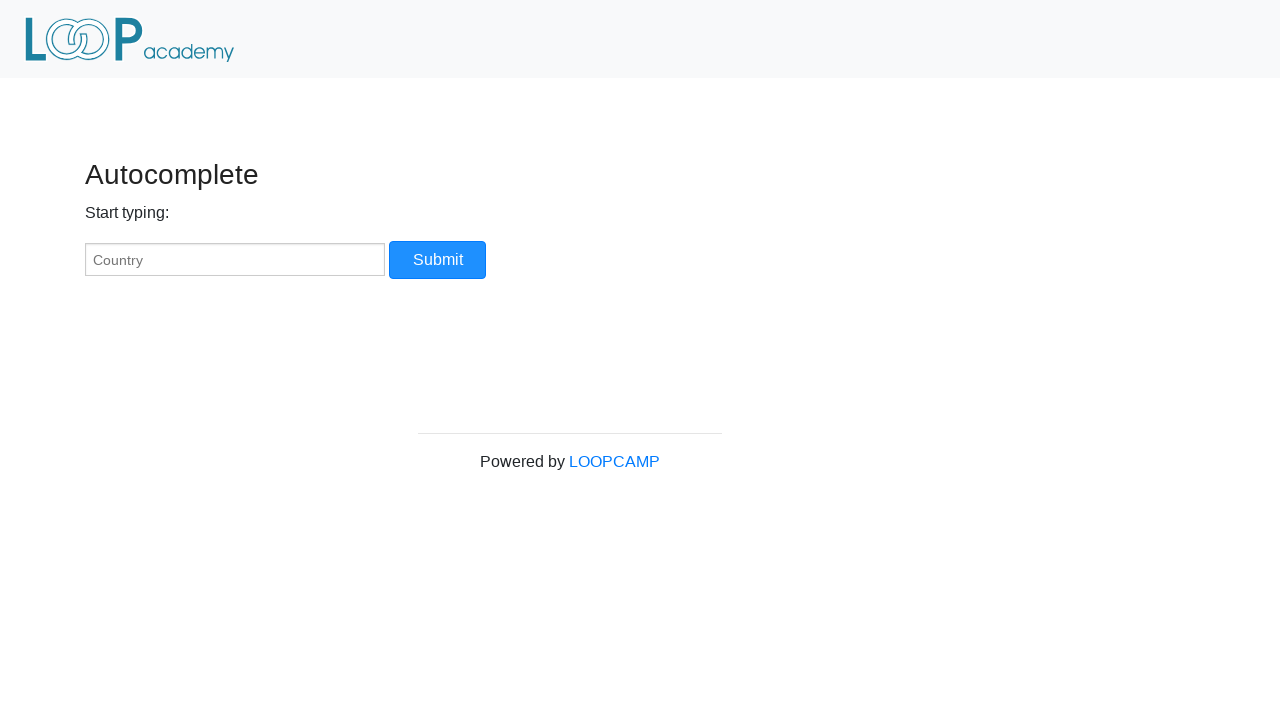

Cleared country input field on #myCountry
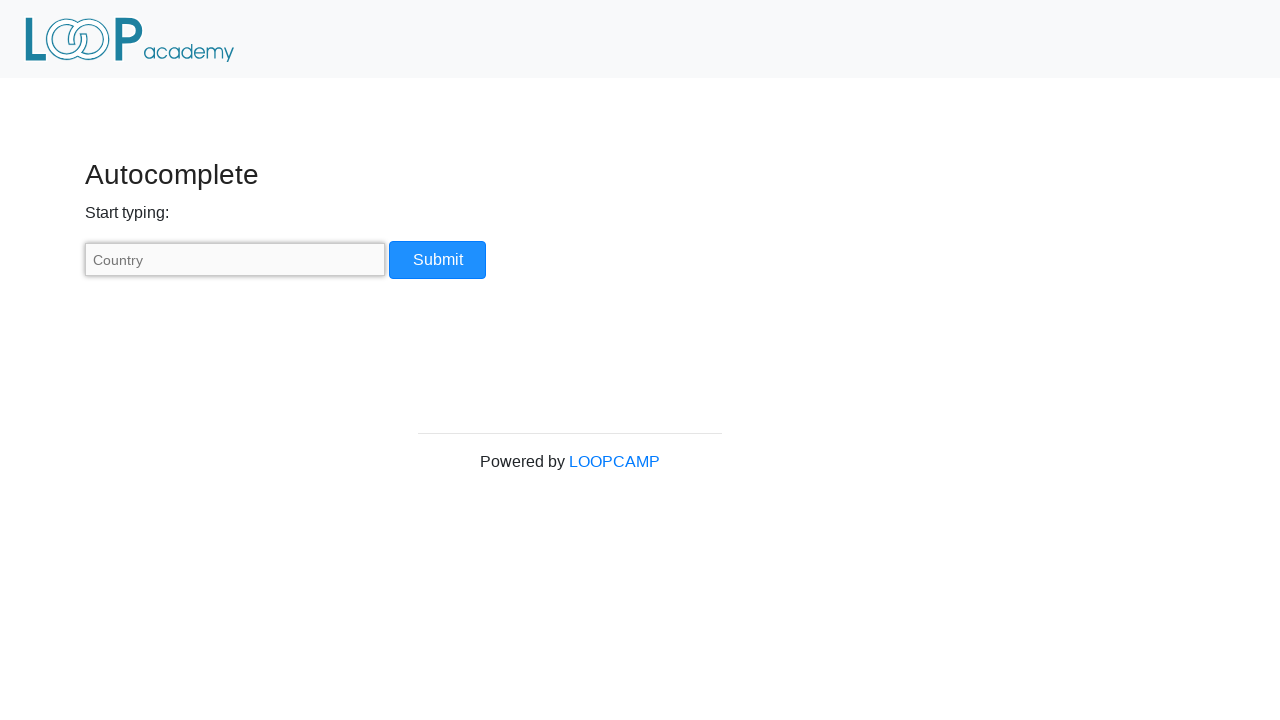

Typed 'Palest' into country input field on #myCountry
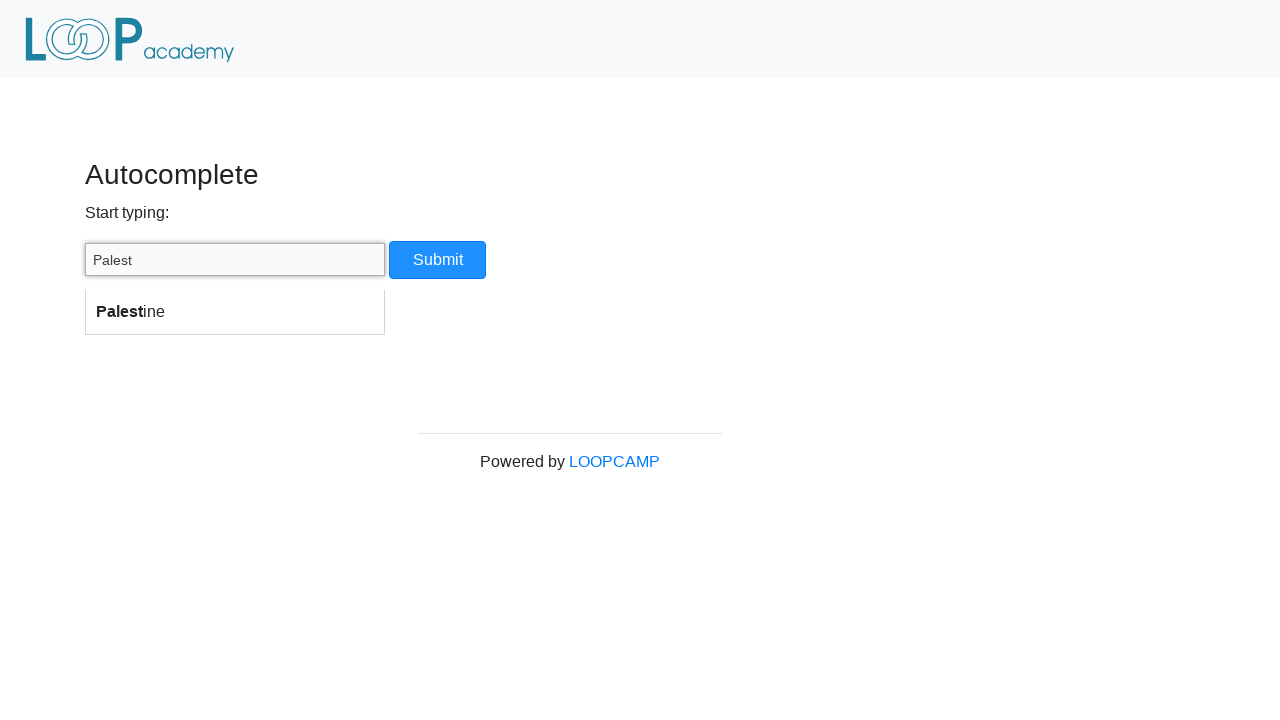

Autocomplete list appeared for 'Palest'
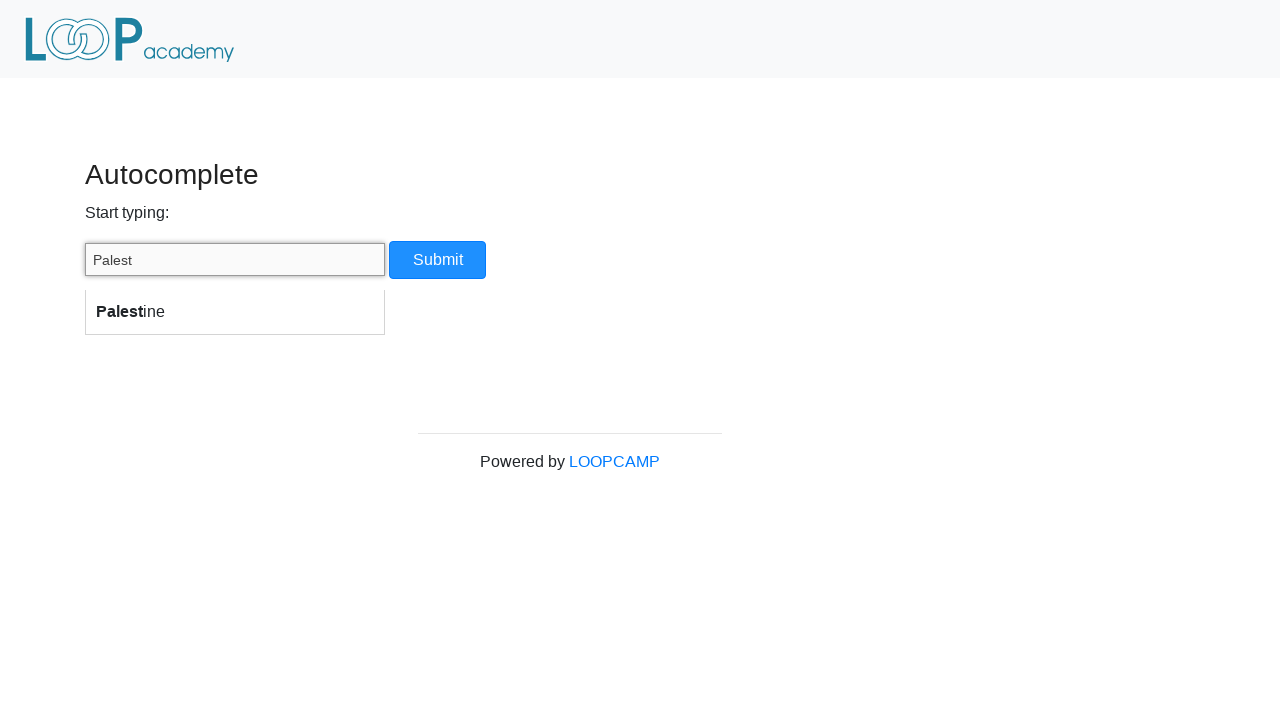

Autocomplete option 'Palestine' is displayed
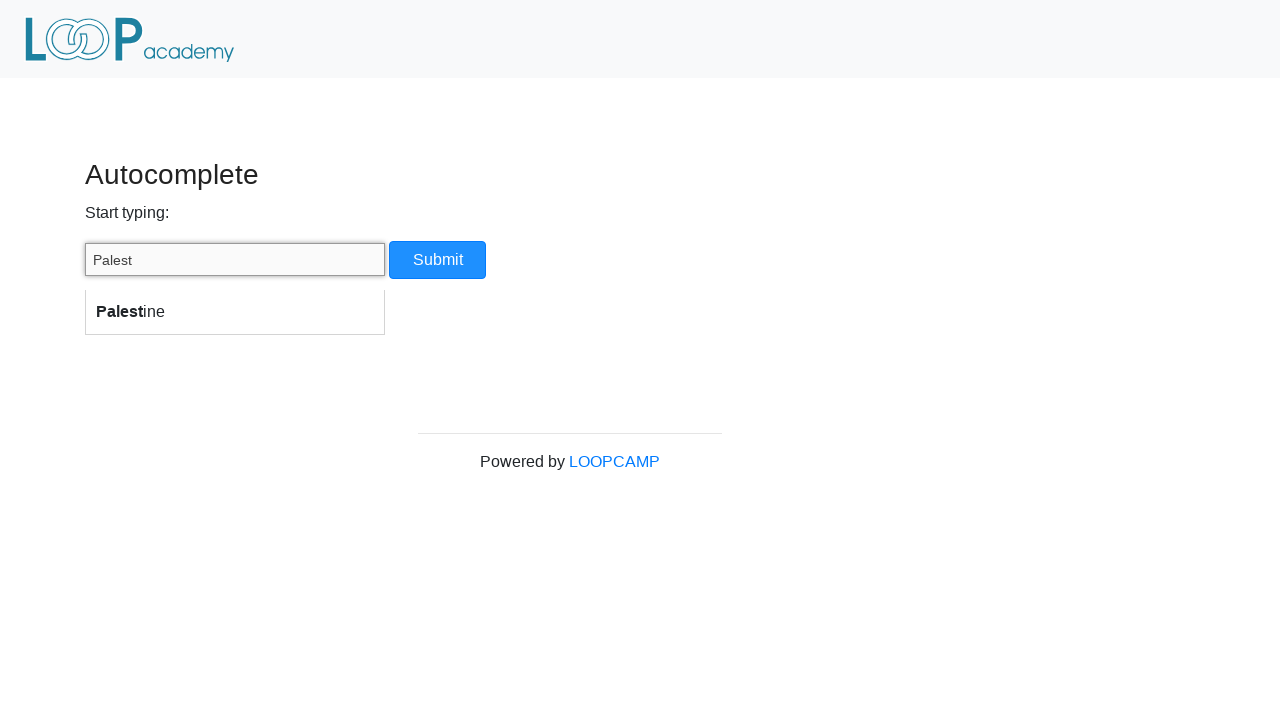

Cleared country input field on #myCountry
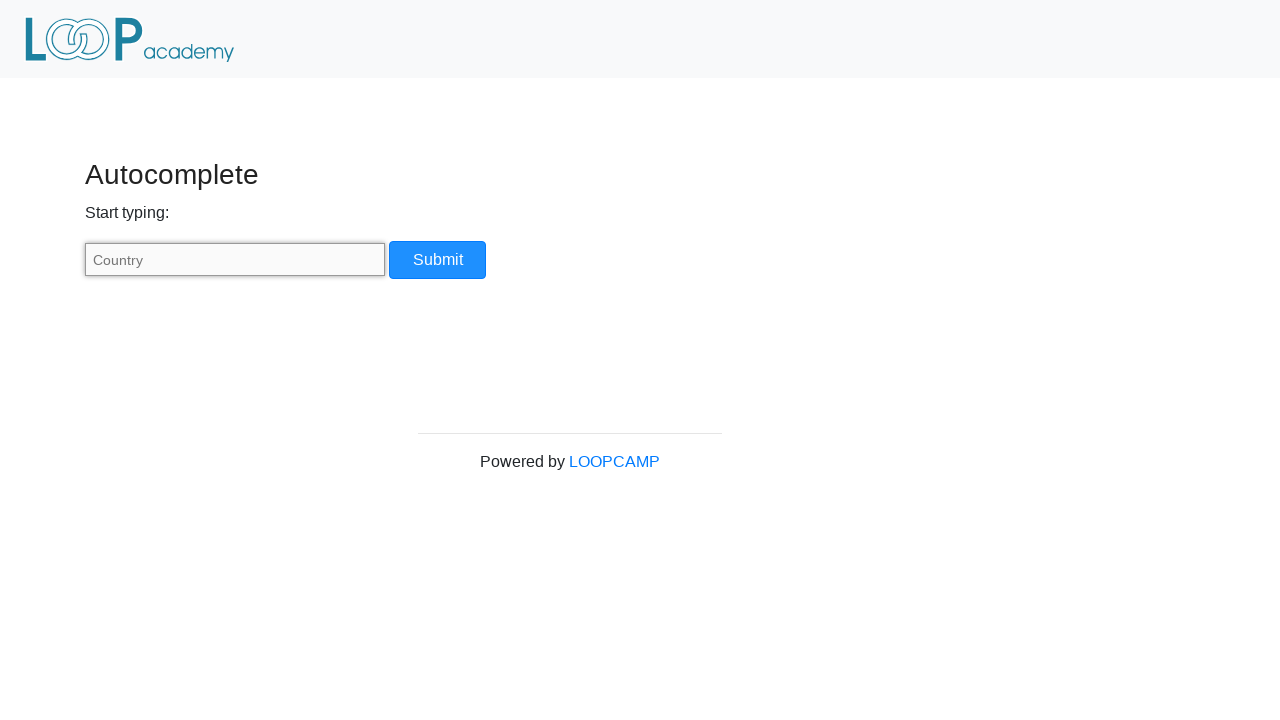

Typed 'united' into country input field on #myCountry
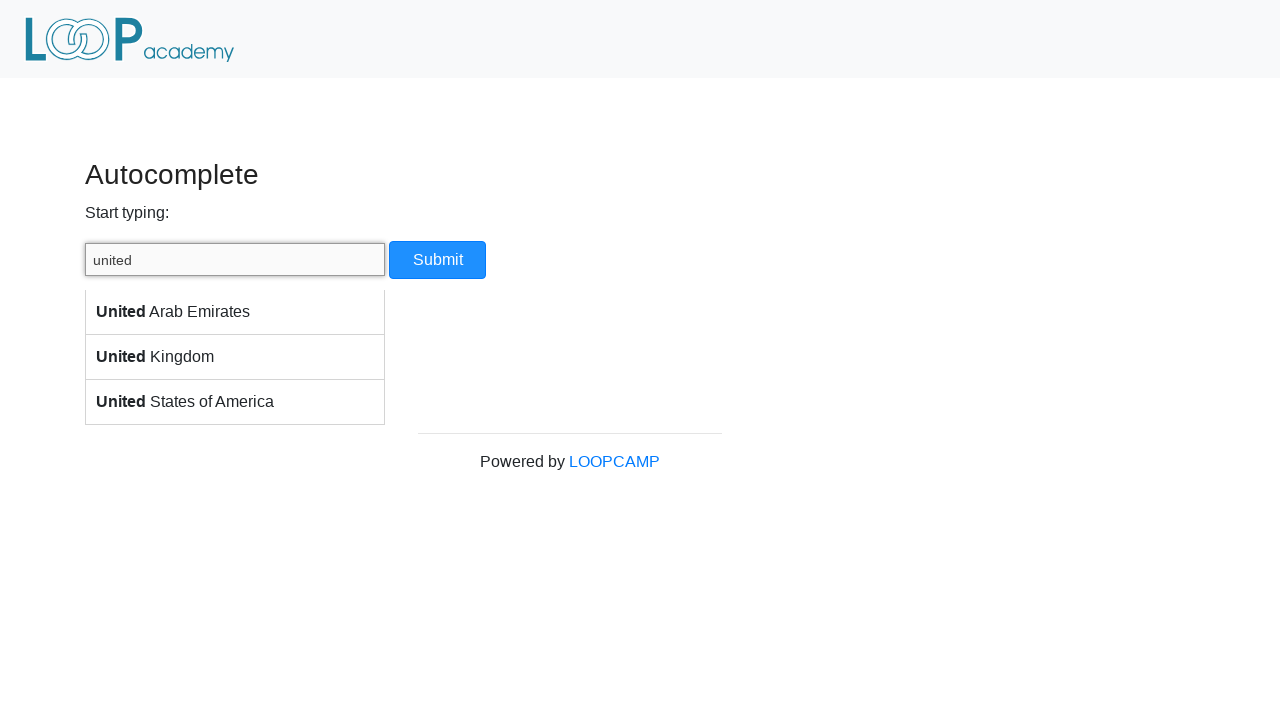

Autocomplete list appeared for 'united'
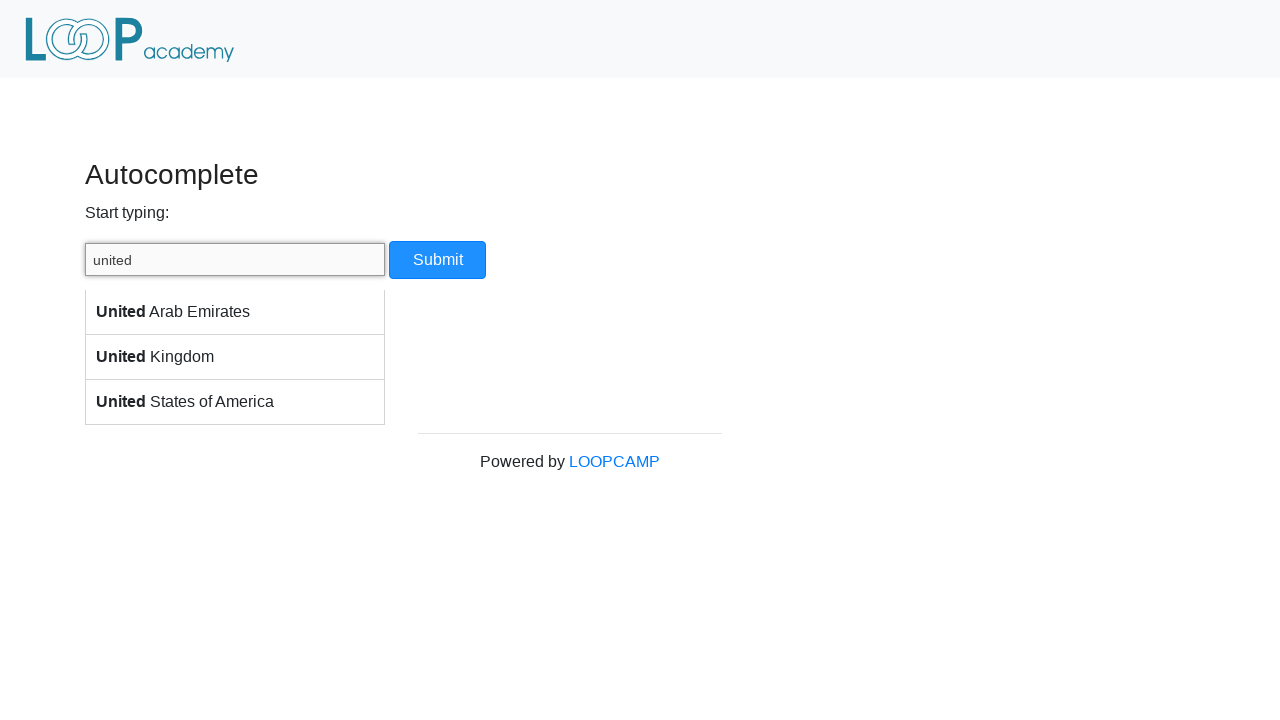

Multiple autocomplete options displayed (United Arab Emirates, United Kingdom, United States, etc.)
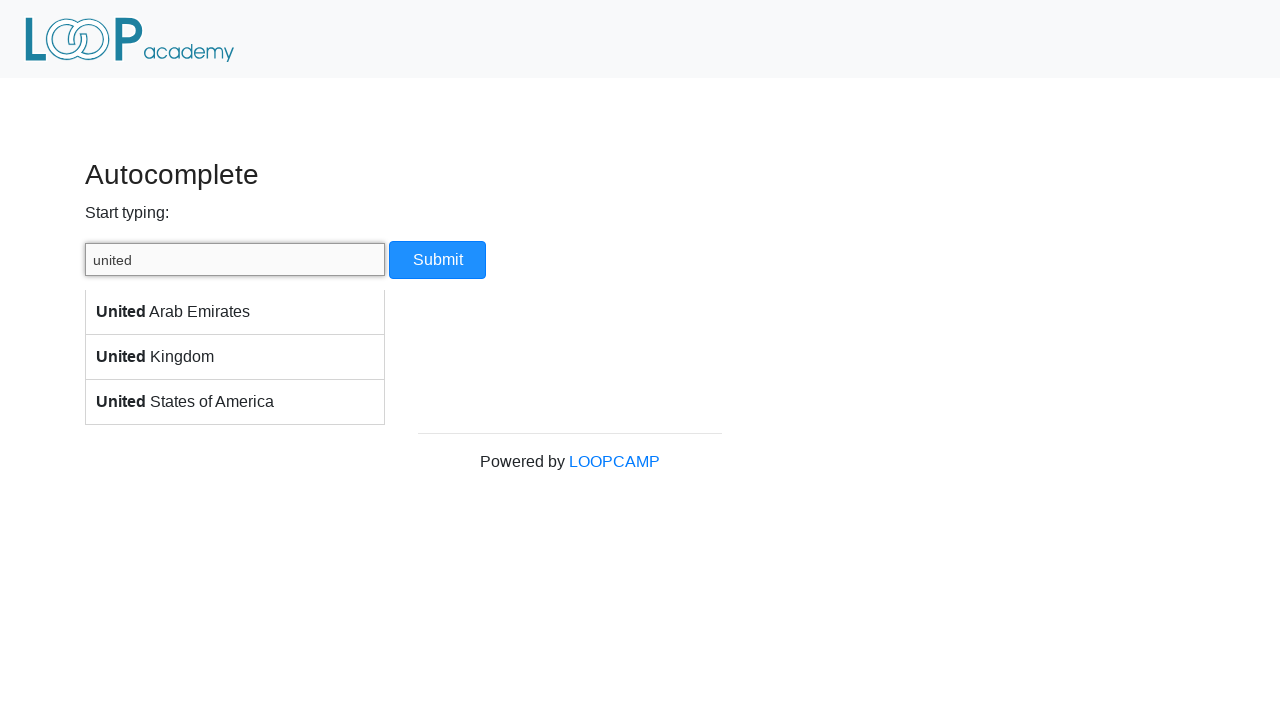

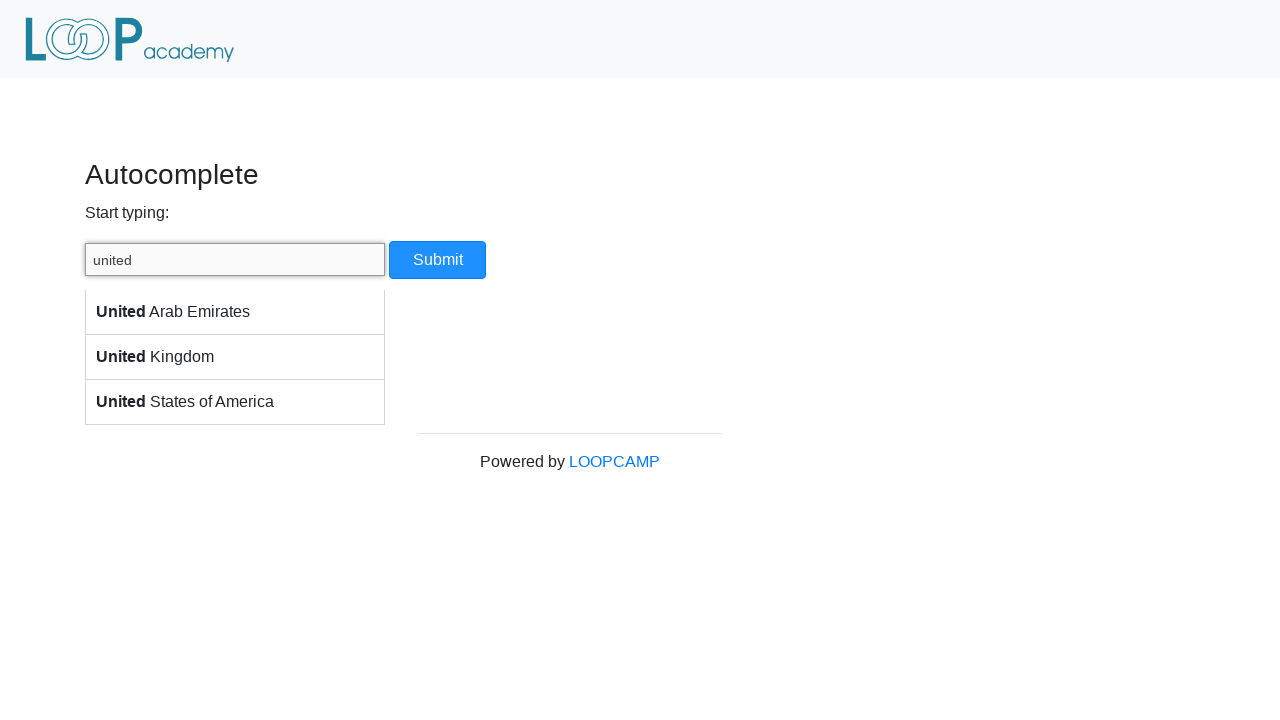